Tests slider interaction by dragging a range input slider and then scrolling to the page footer element.

Starting URL: https://testautomationpractice.blogspot.com/

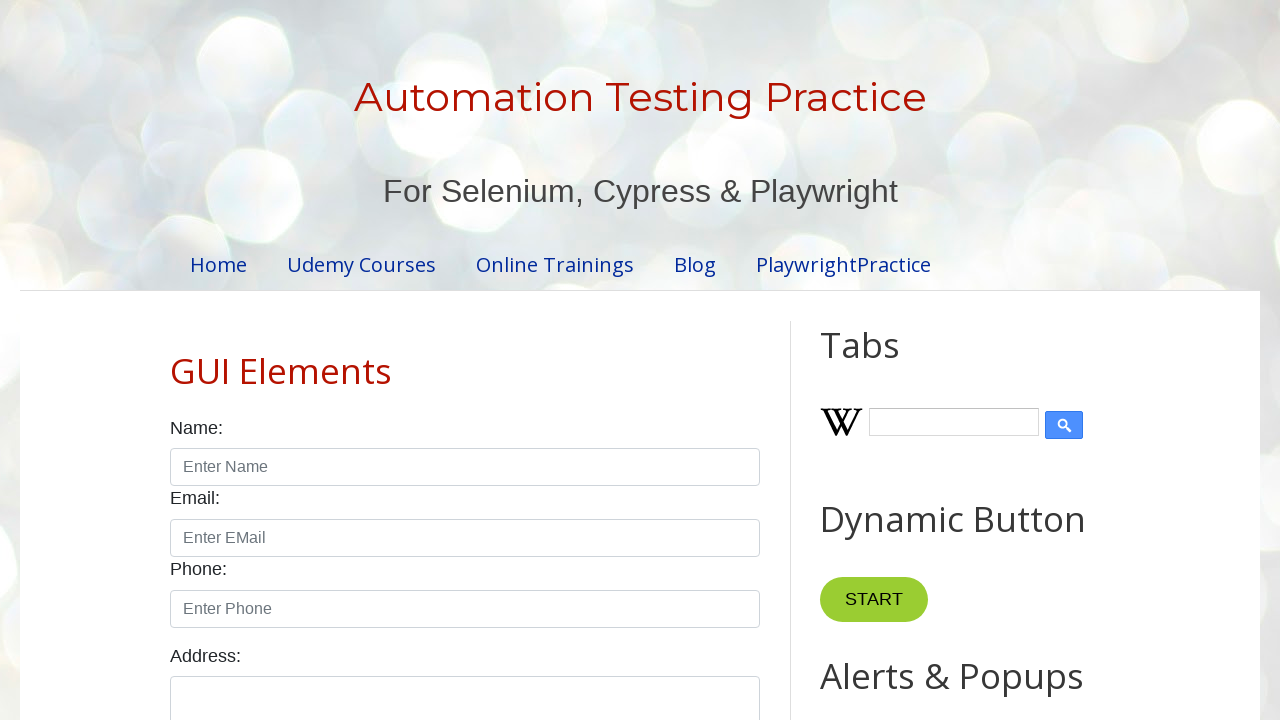

Located all iframes on the page
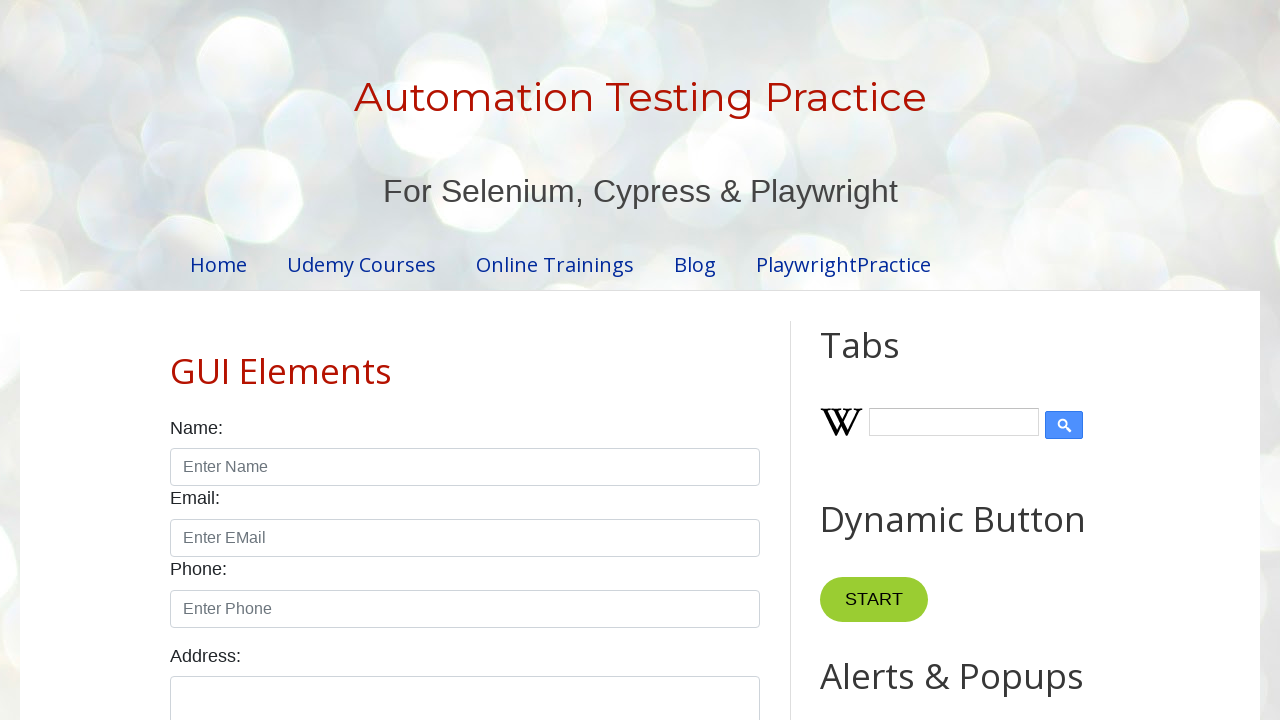

Located range input slider in main content
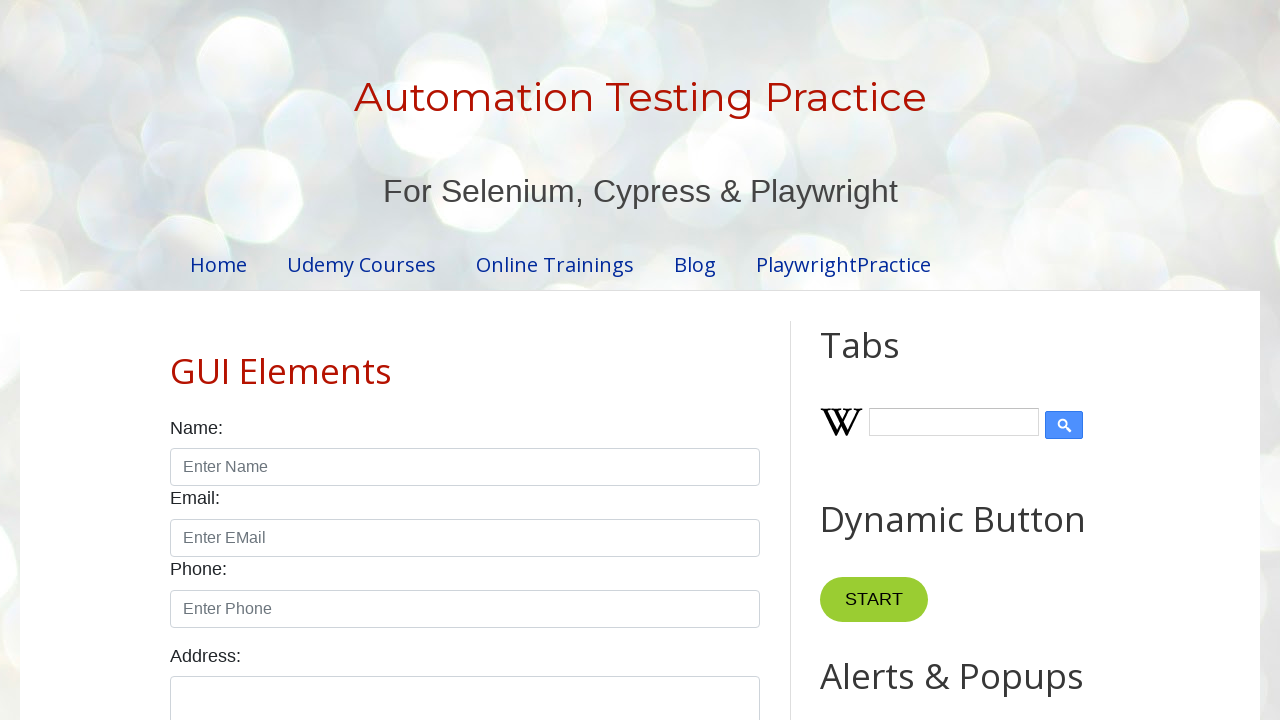

Failed to interact with slider in main content
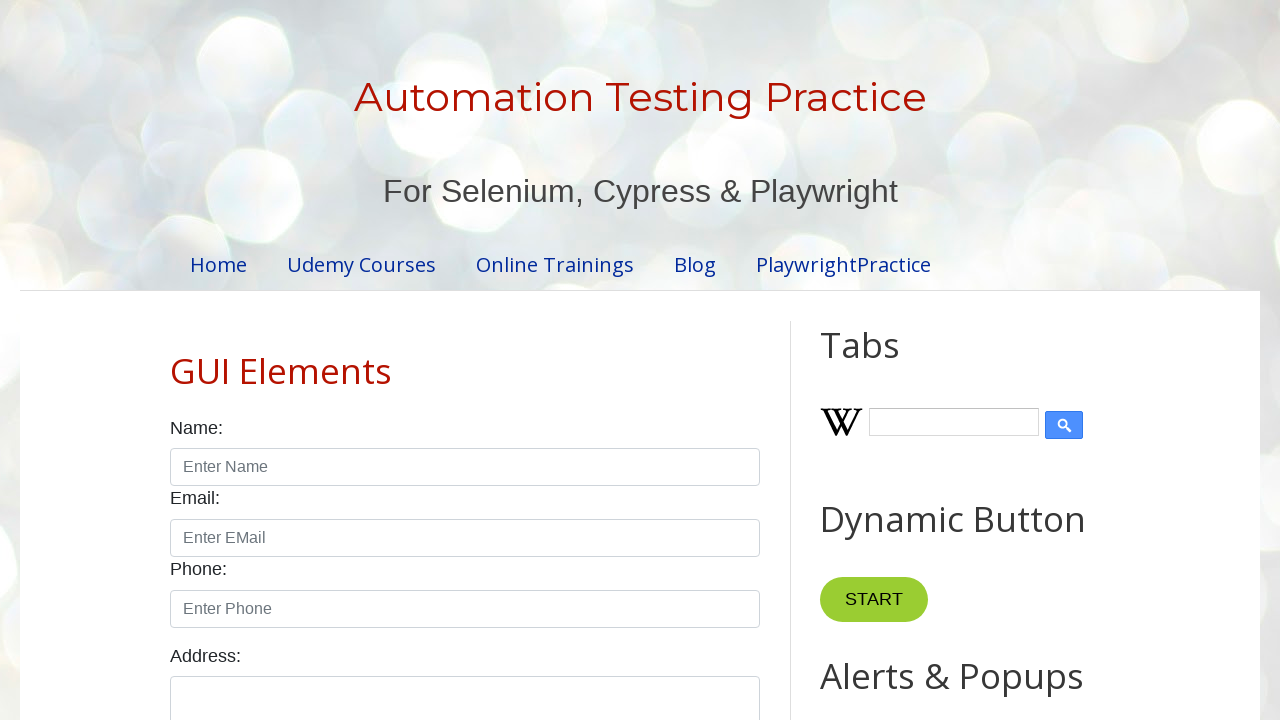

Located footer element
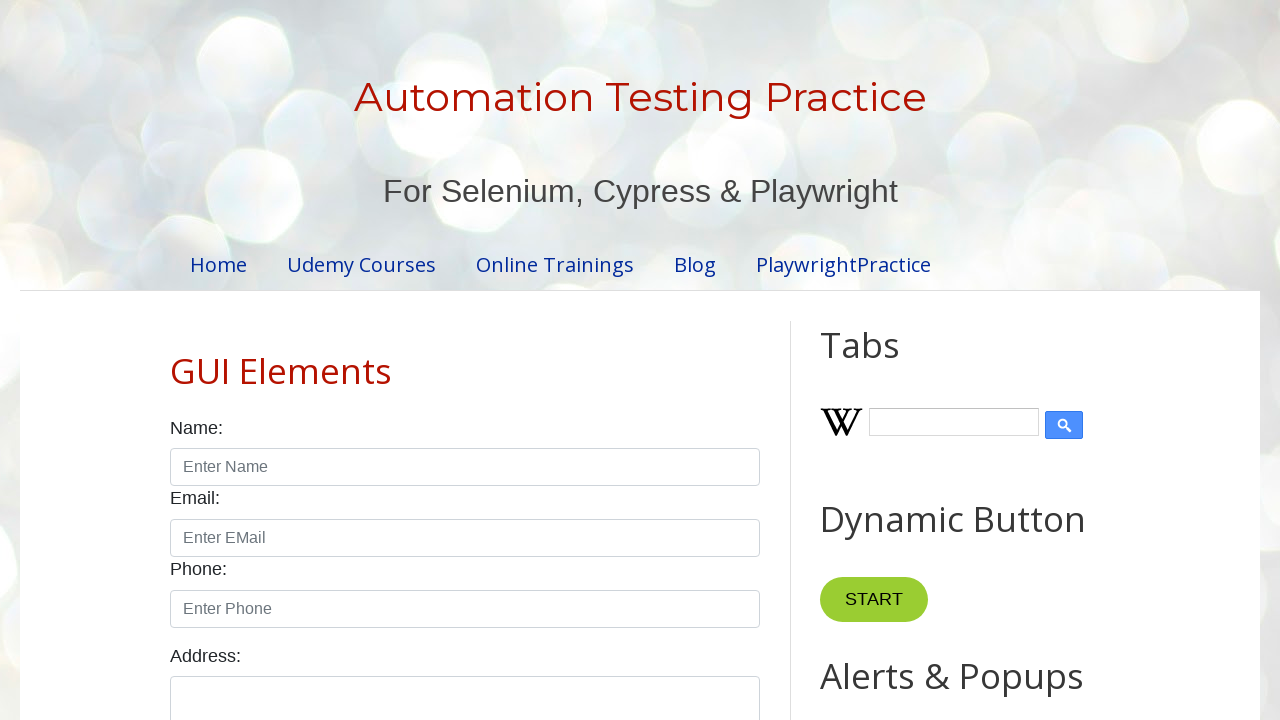

Failed to scroll to footer element
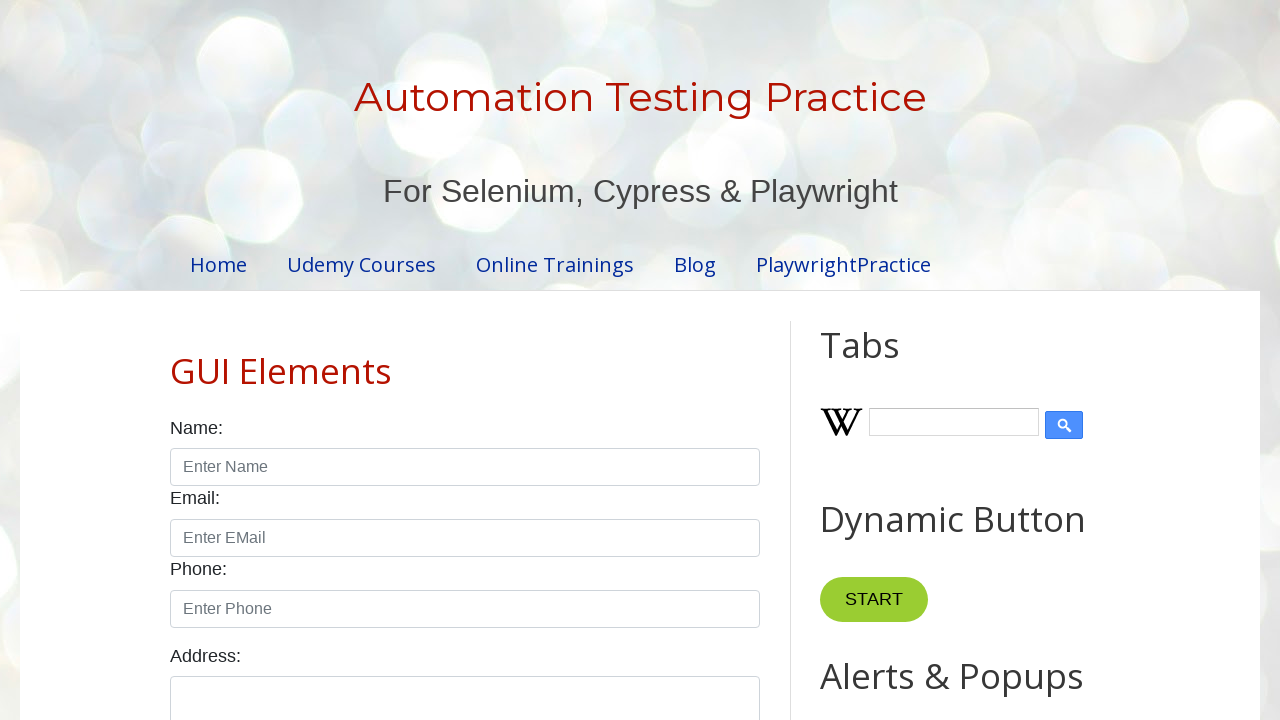

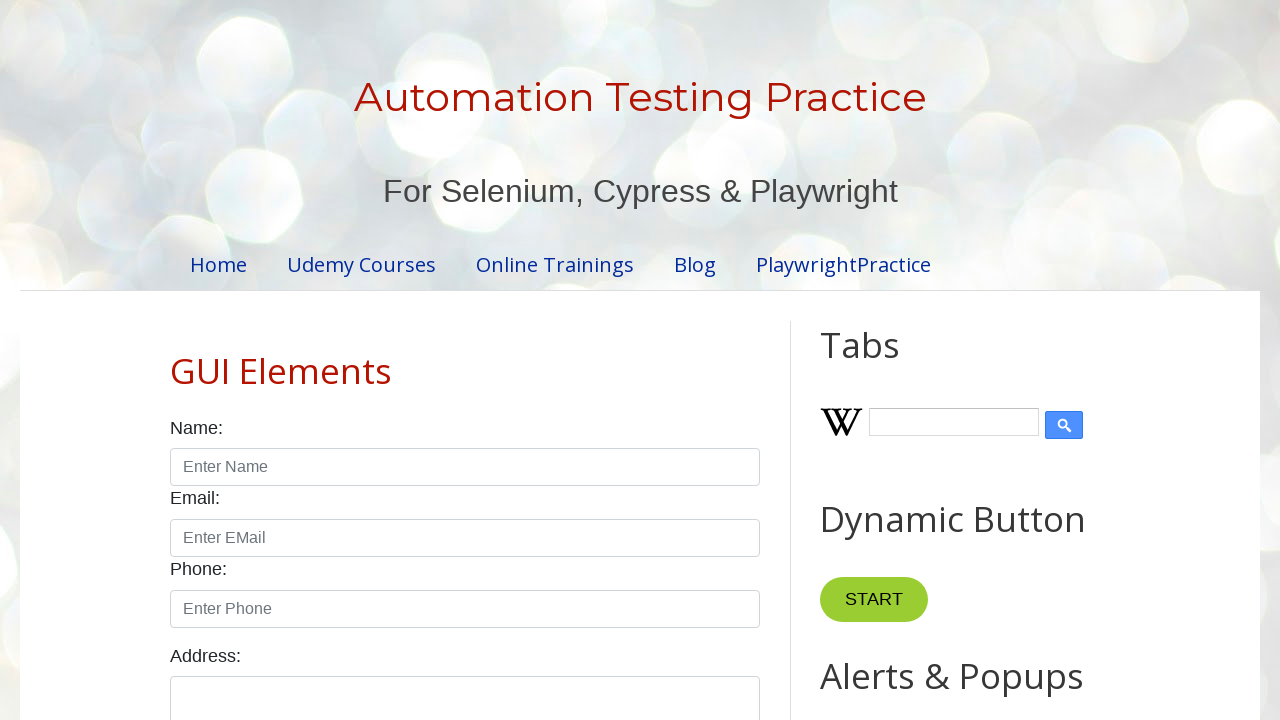